Tests registration page navigation by clicking registration link and verifying the registration form is displayed

Starting URL: http://automationbykrishna.com/

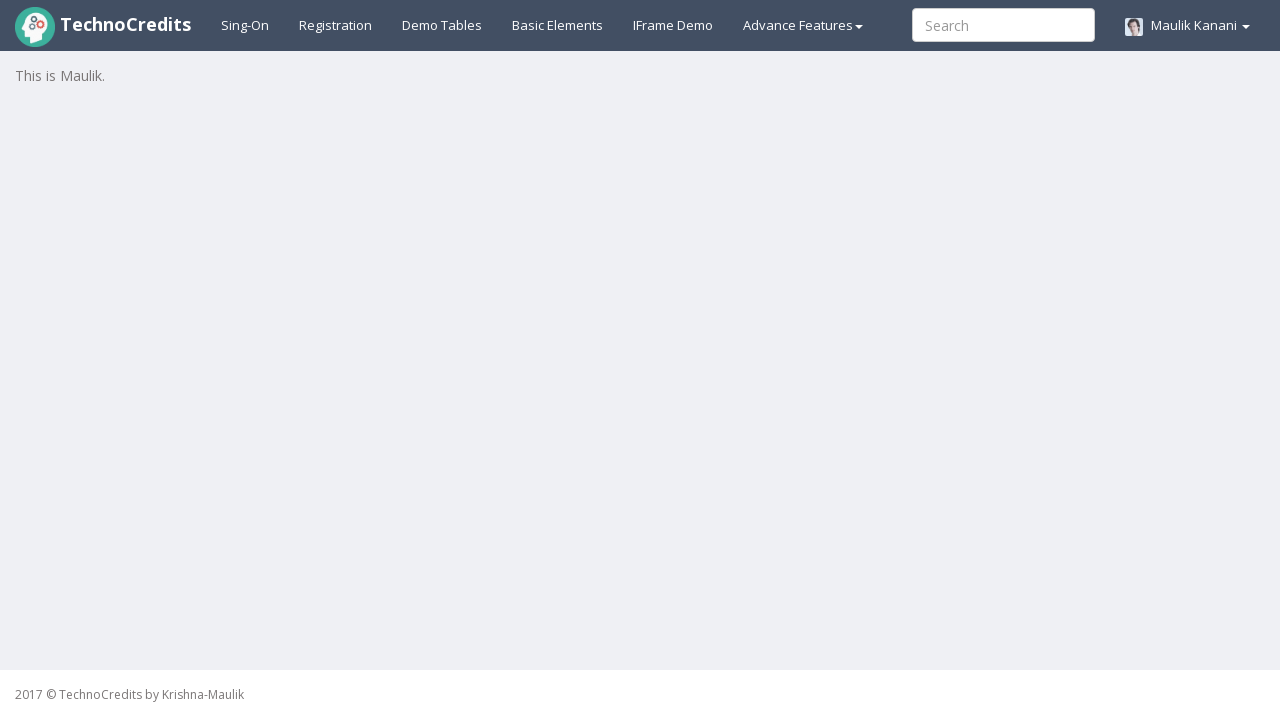

Clicked registration link at (336, 25) on #registration2
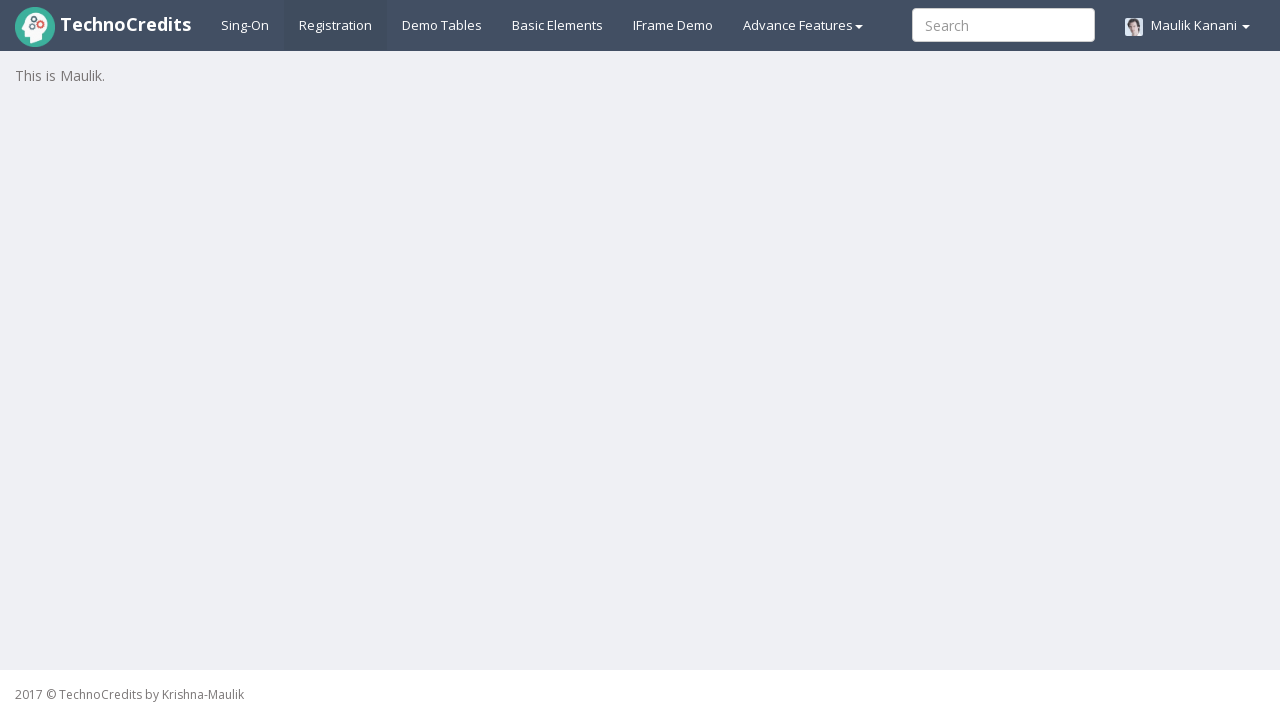

Registration form is visible with fullName field loaded
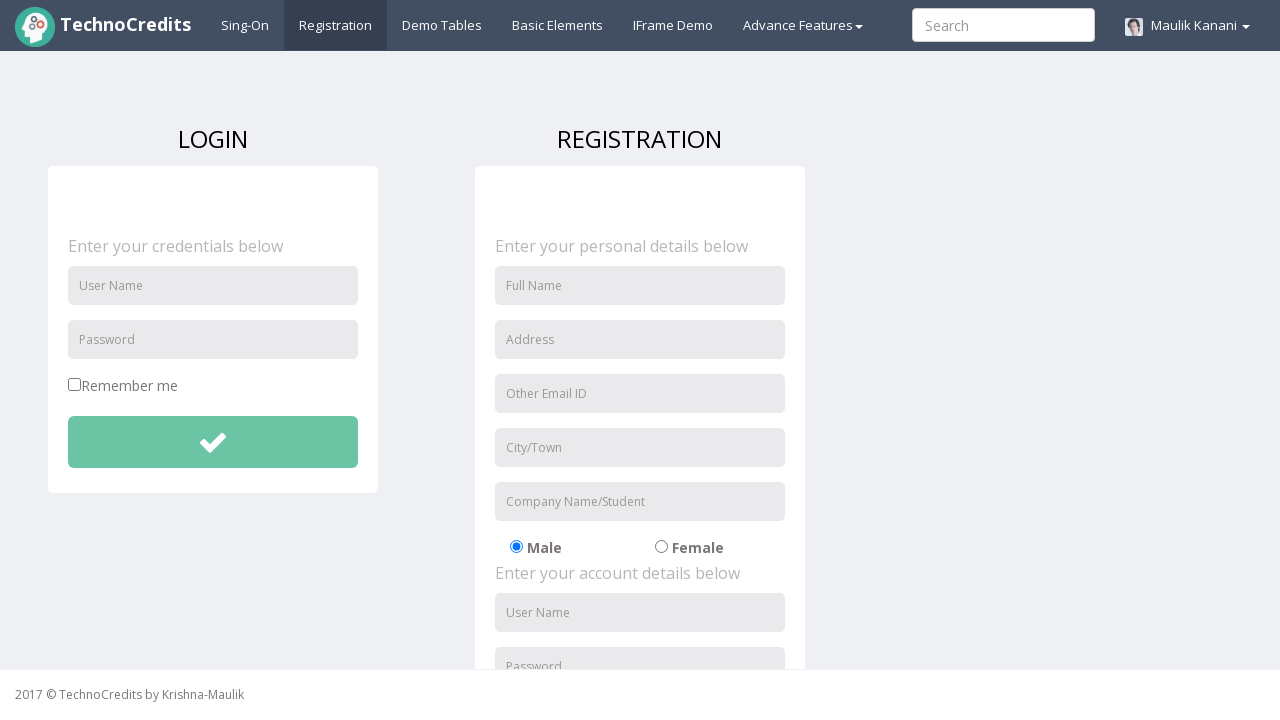

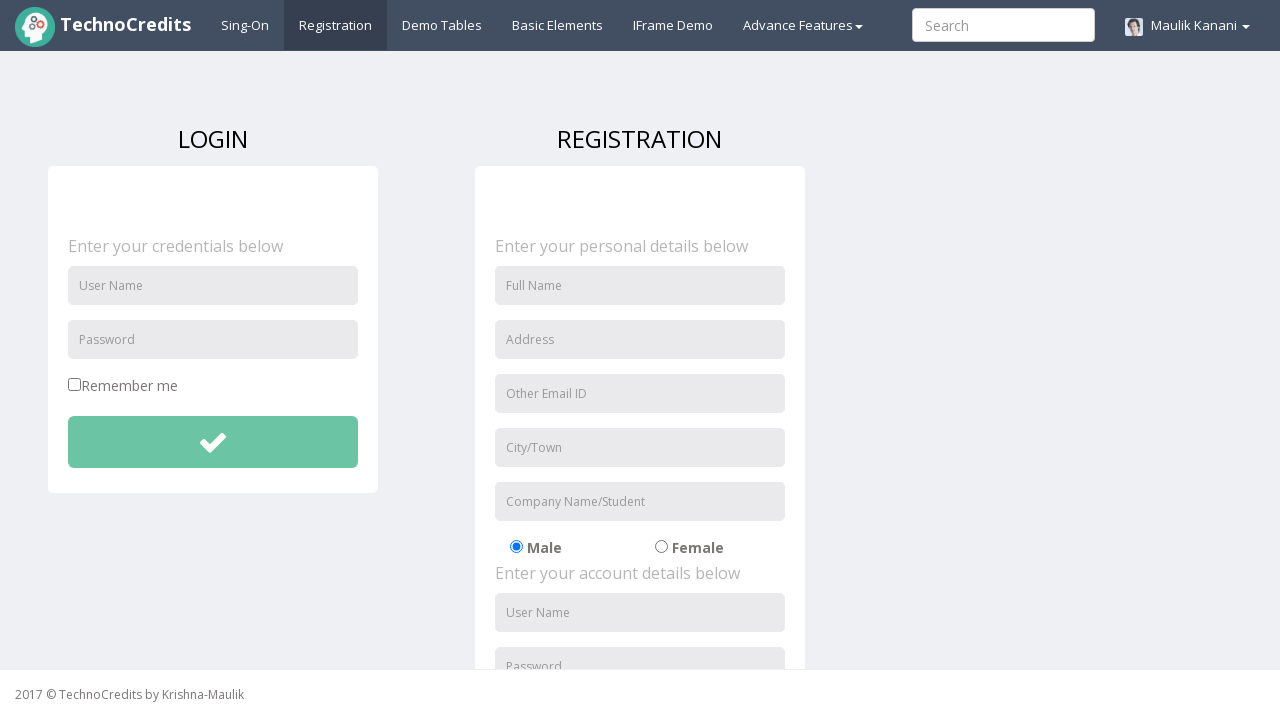